Tests dynamic page loading where an element is rendered after clicking Start button, waiting for the loading bar to complete and verifying the finish text appears

Starting URL: http://the-internet.herokuapp.com/dynamic_loading/2

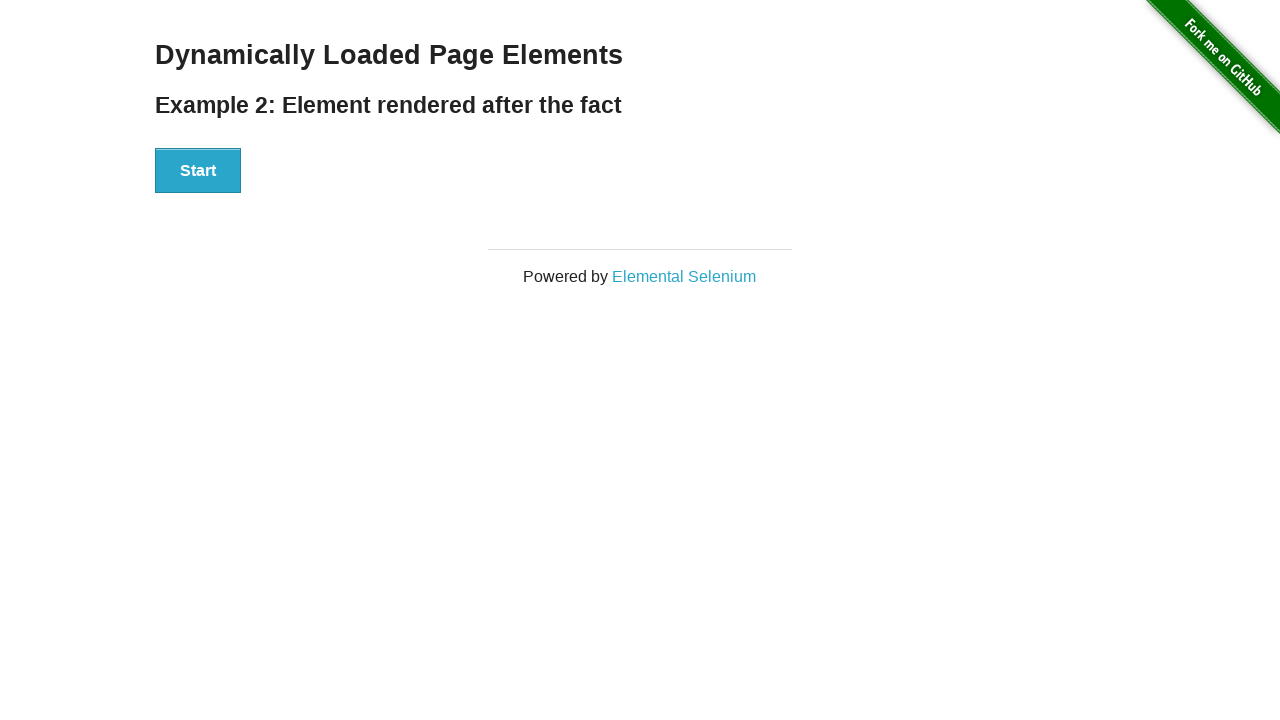

Clicked Start button to initiate dynamic loading at (198, 171) on #start button
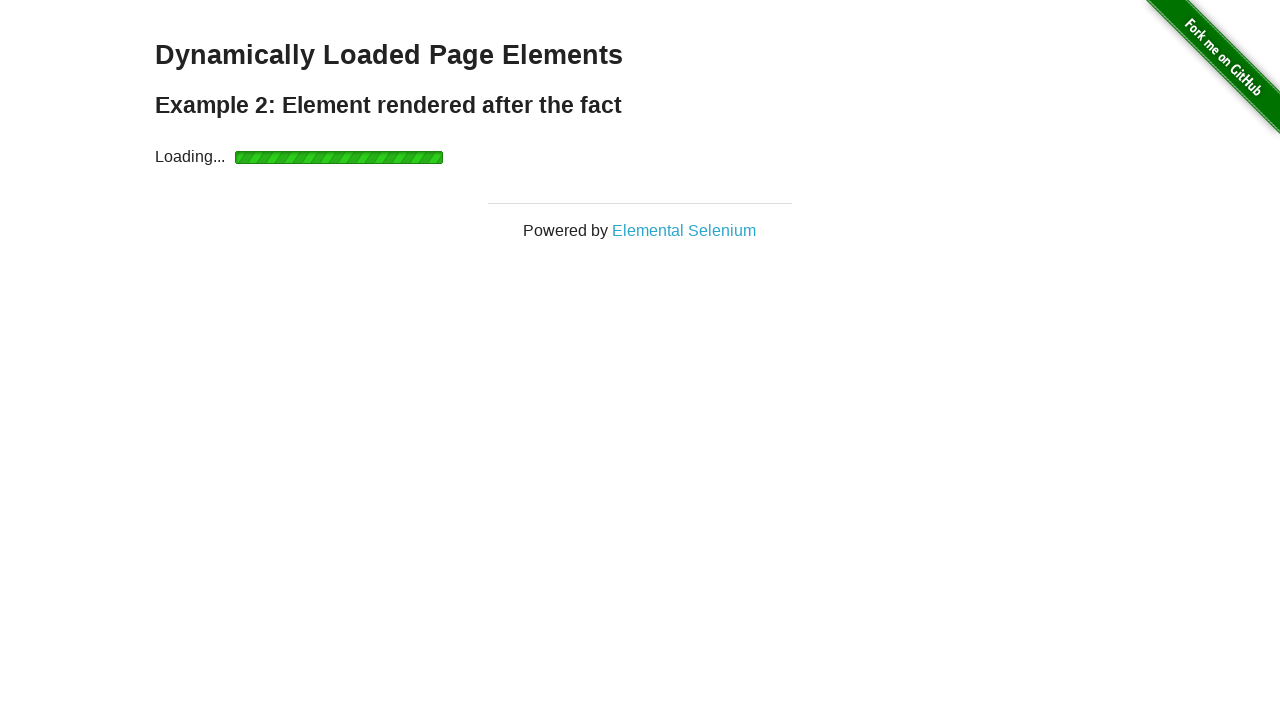

Waited for finish element to be visible after loading bar completed
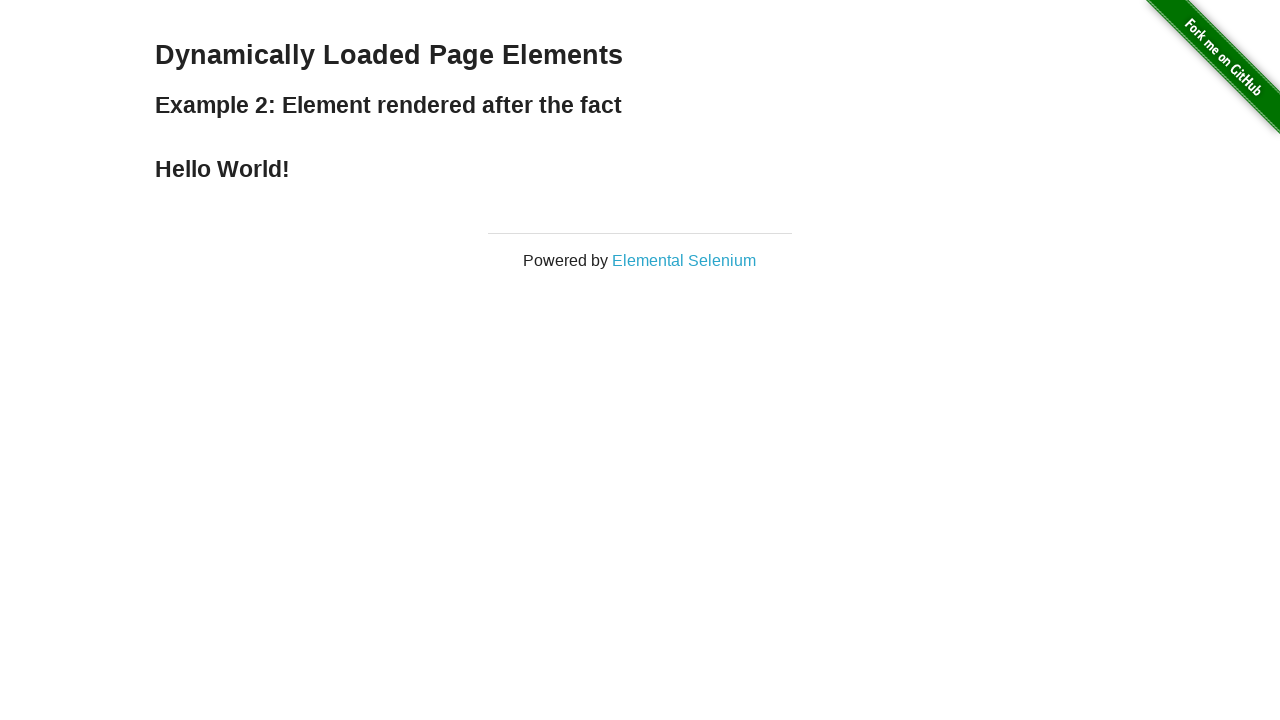

Verified finish text element is visible on page
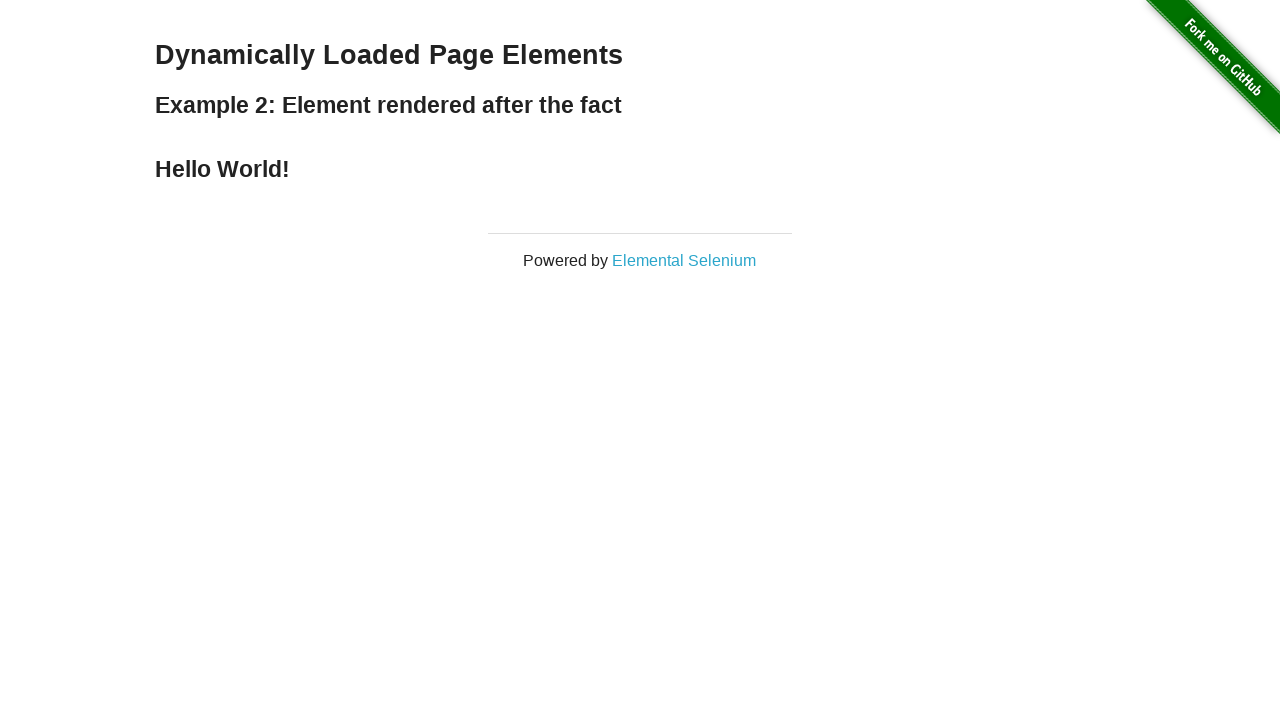

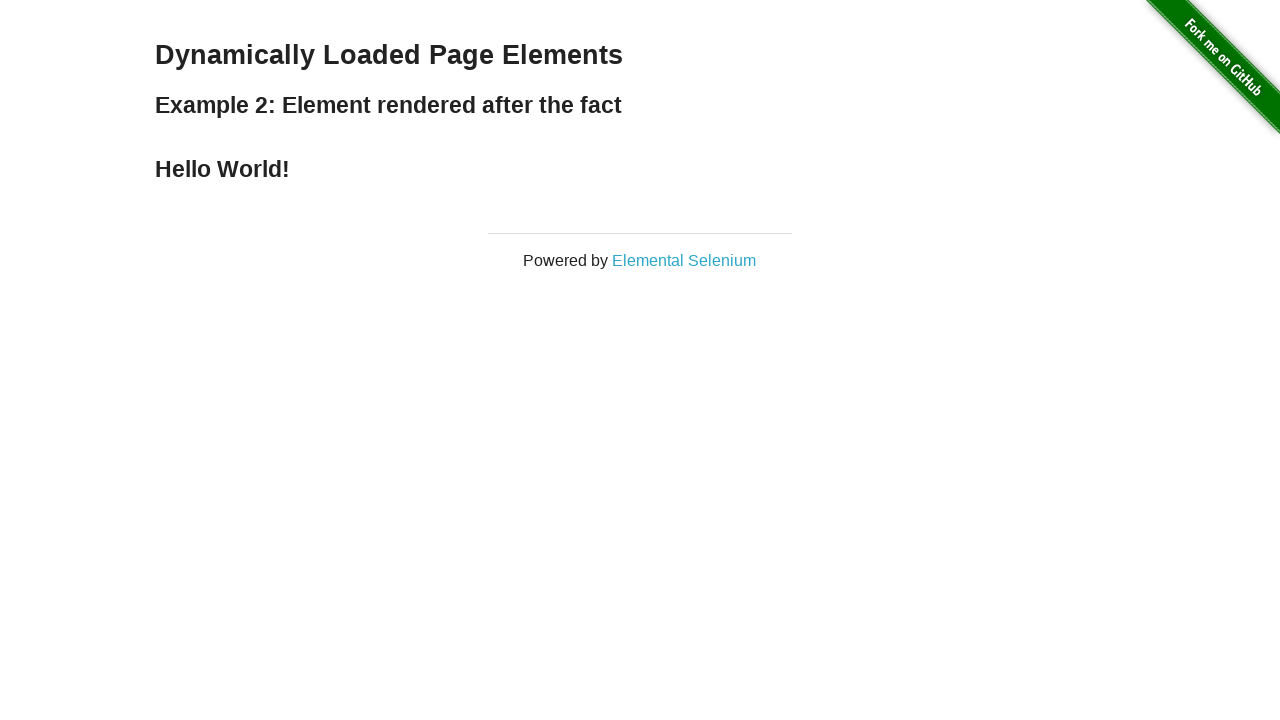